Tests page load performance by measuring time to DOM content loaded and network idle states

Starting URL: https://acim-guide-production.web.app

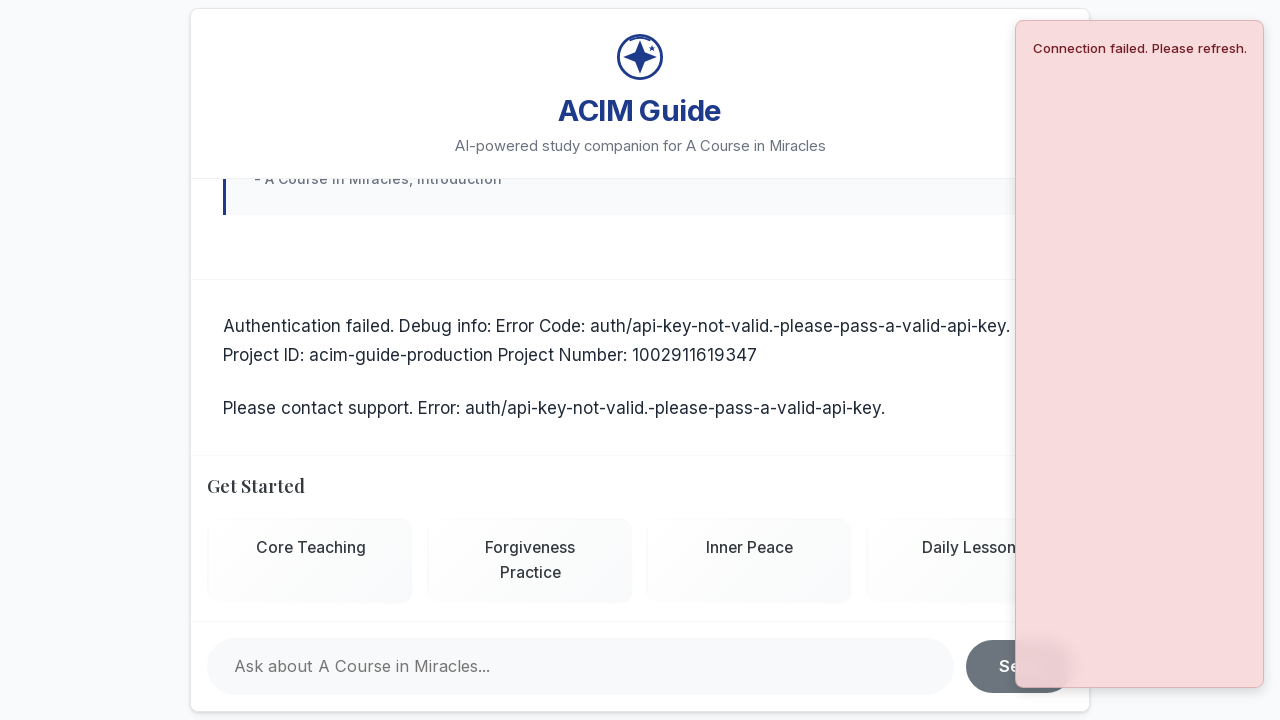

Reloaded page to measure load performance
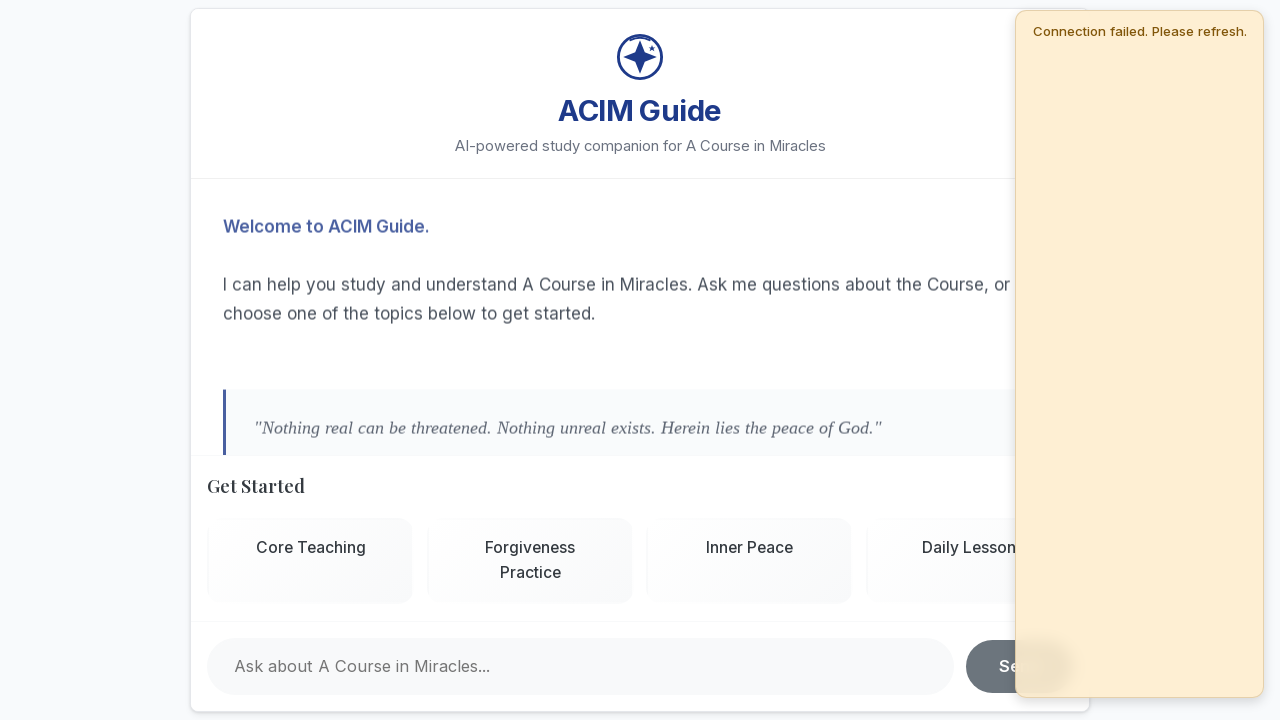

DOM content loaded
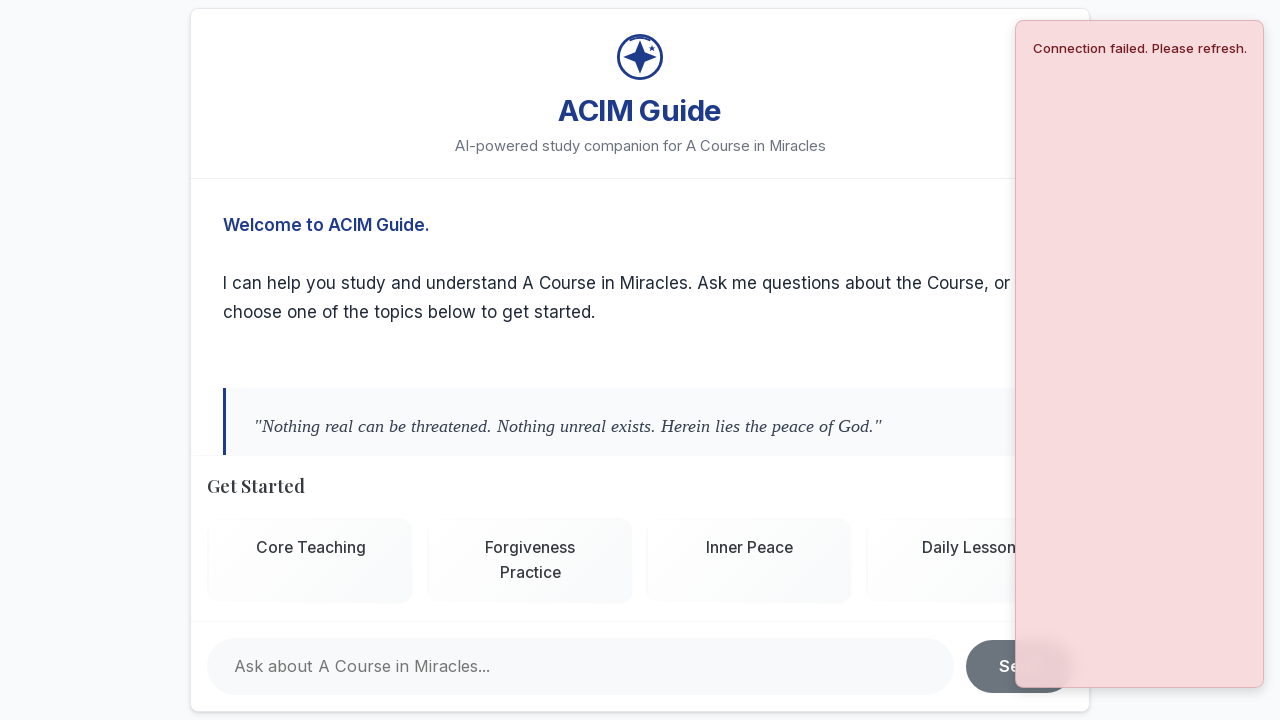

DOM load time assertion passed: 873.38ms (< 3000ms)
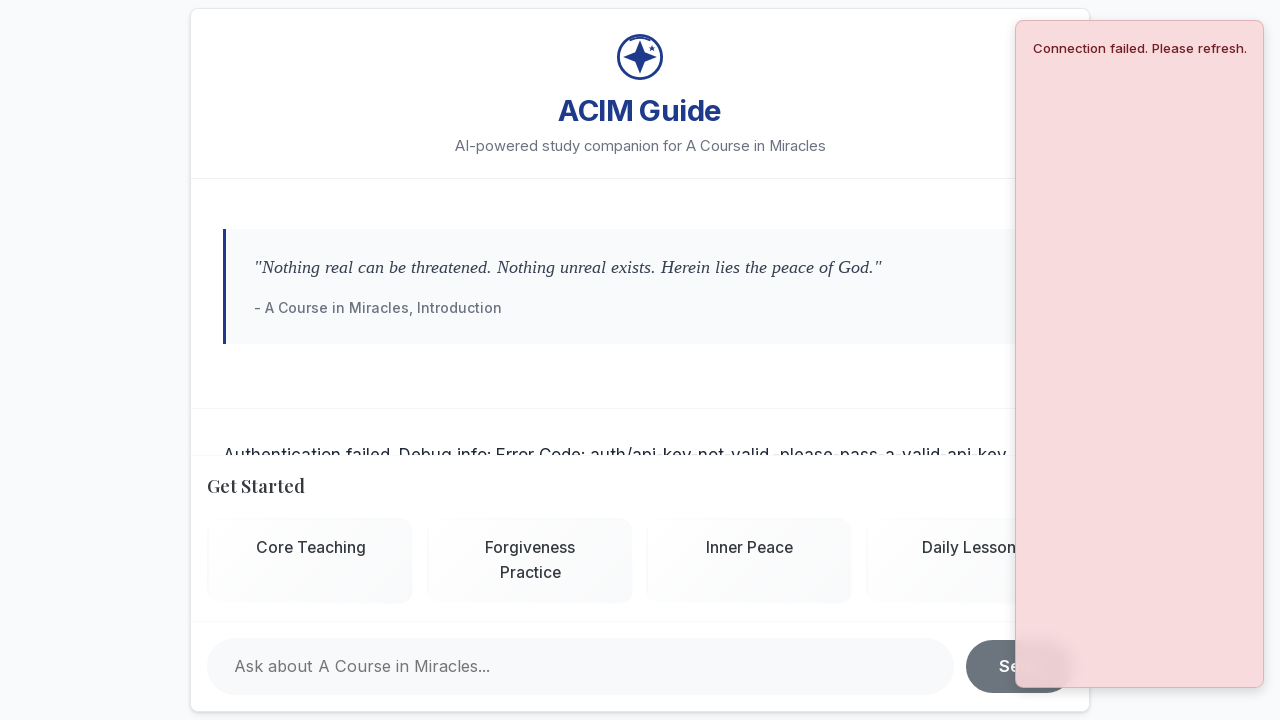

Network idle state reached - page fully interactive
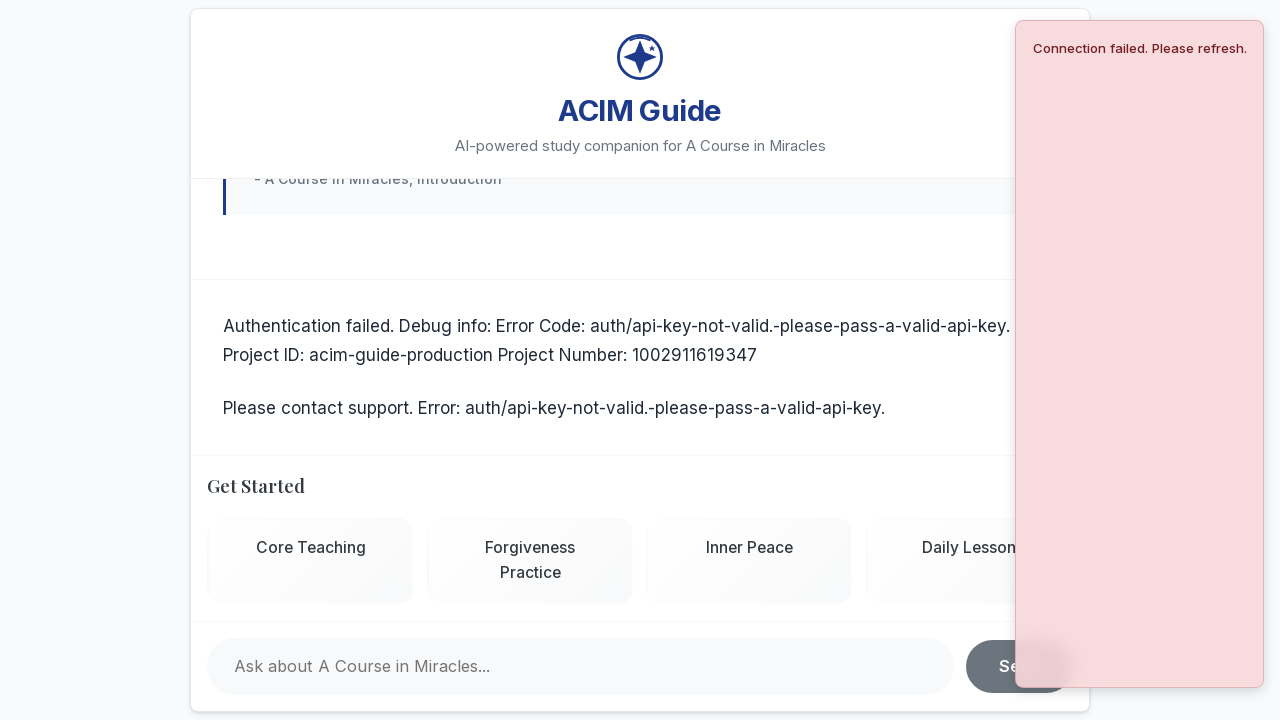

Total load time assertion passed: 1298.67ms (< 5000ms)
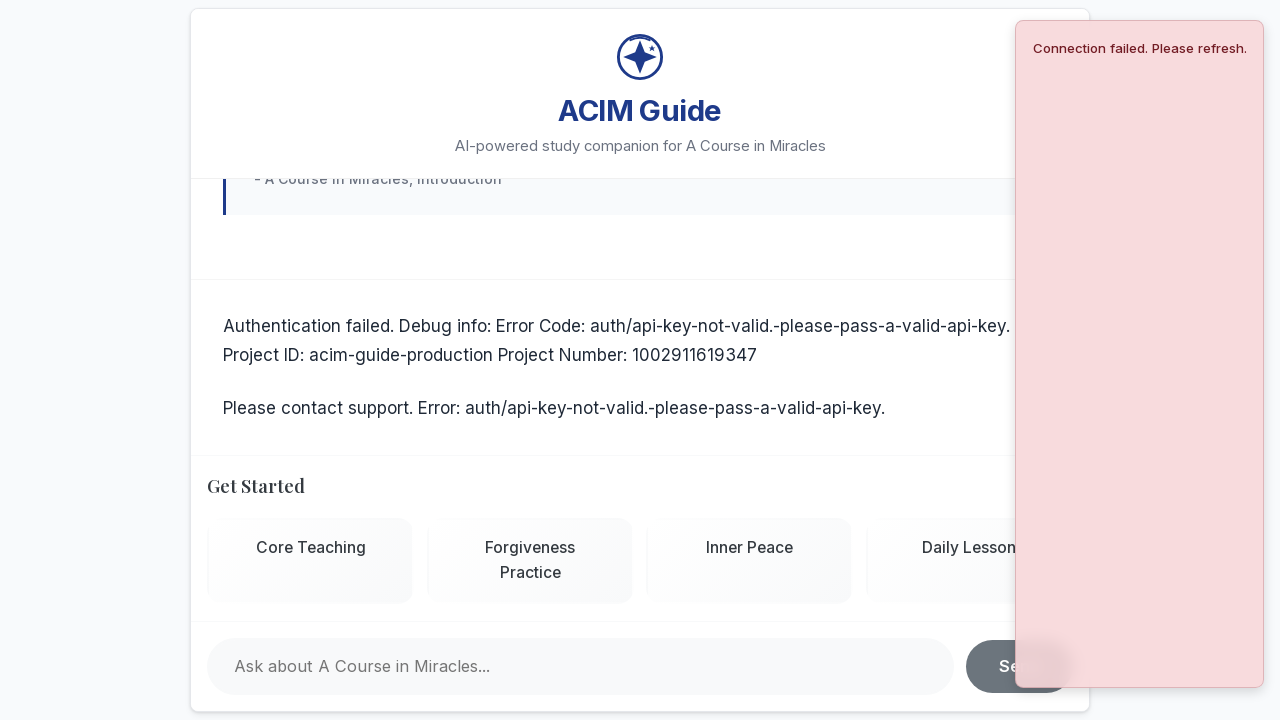

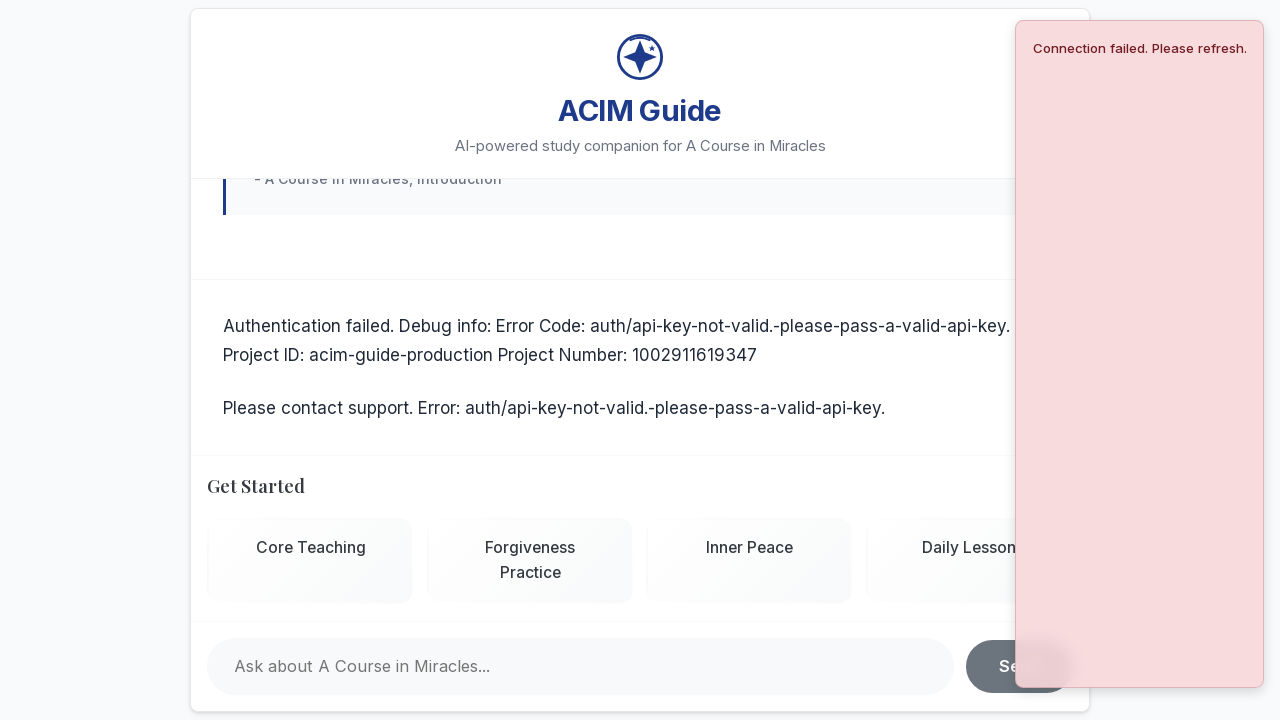